Tests window switching functionality by clicking a link to open a new window, extracting email text from the child window, then returning to parent window to fill the username field with the extracted email

Starting URL: https://rahulshettyacademy.com/loginpagePractise/#

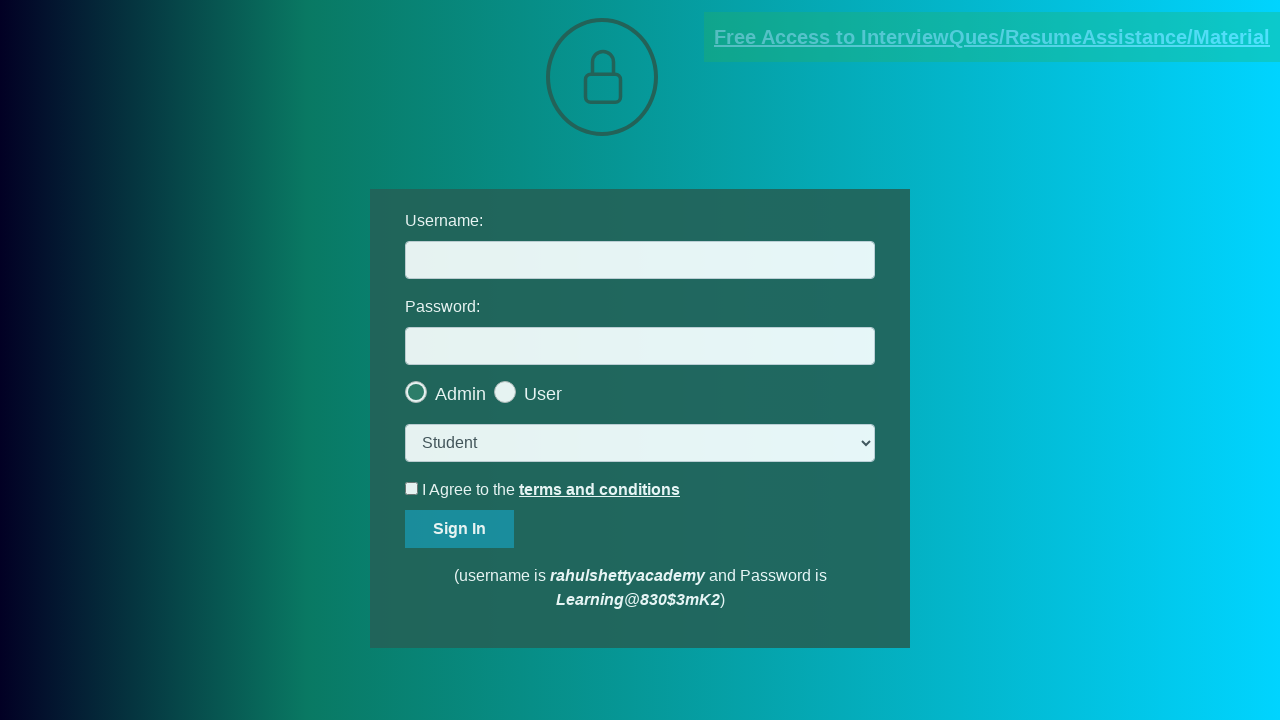

Clicked blinking text link to open new window at (992, 37) on .blinkingText
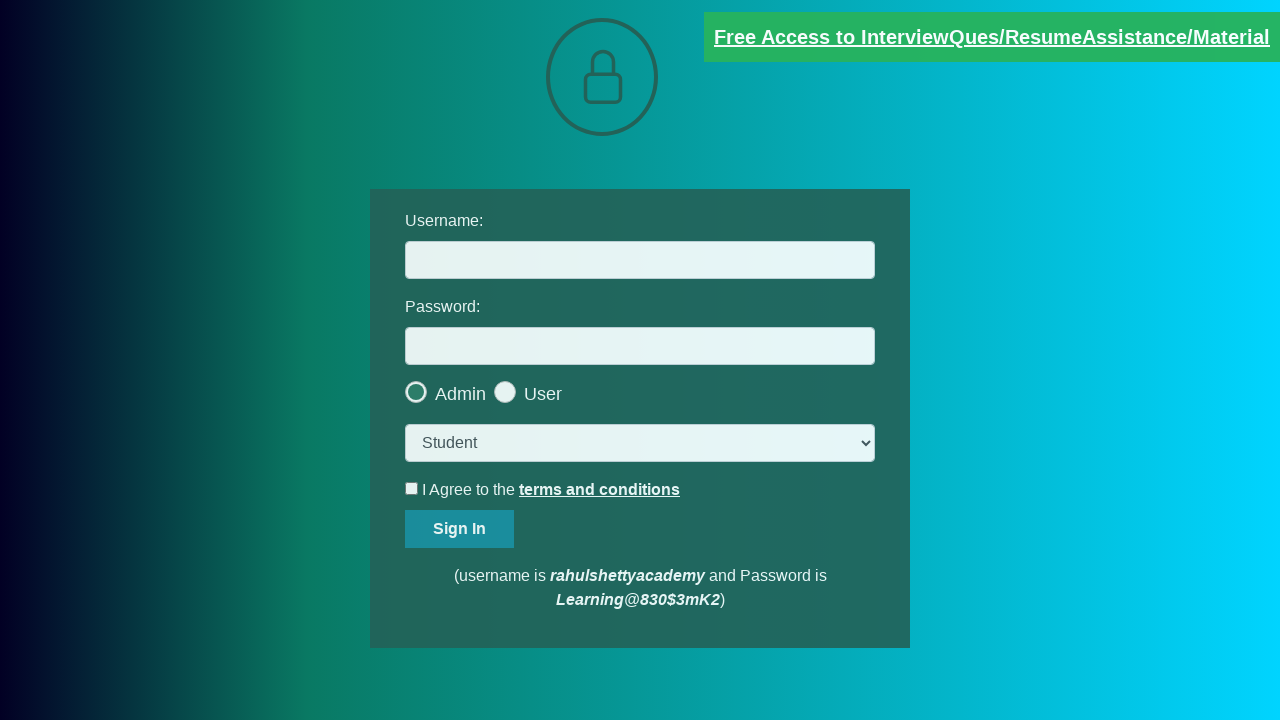

New window/tab opened and captured
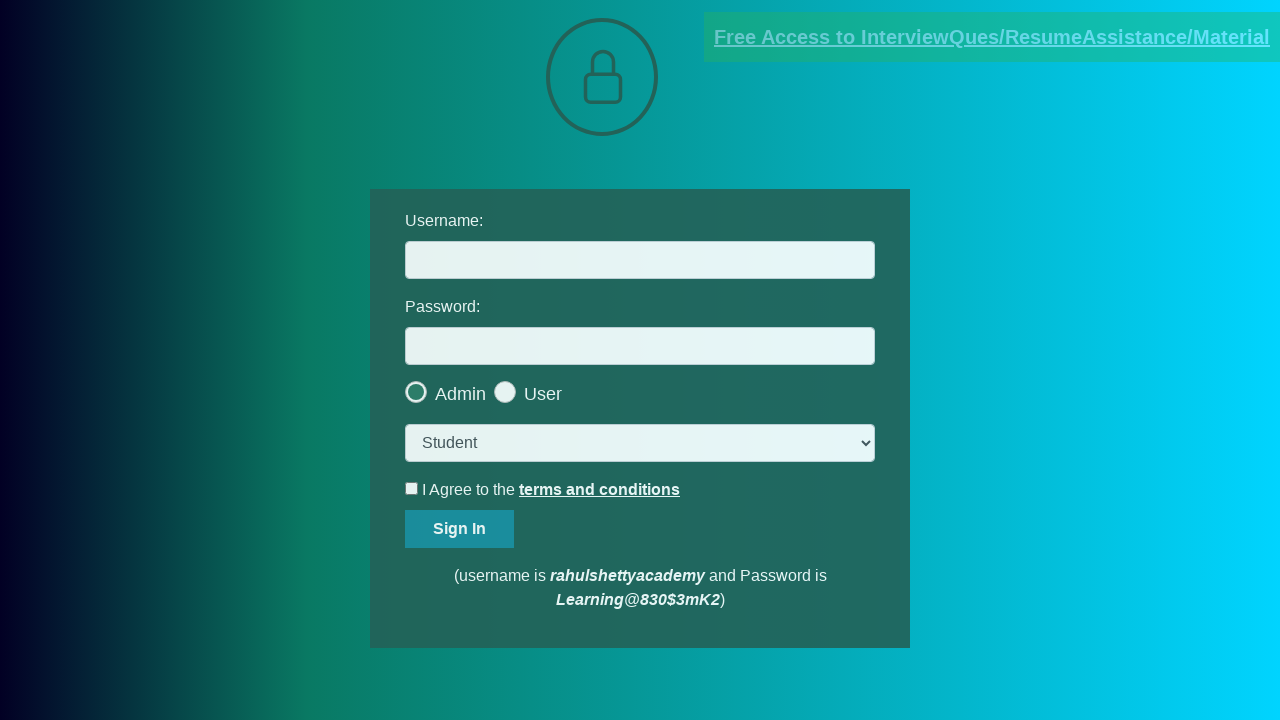

New page loaded completely
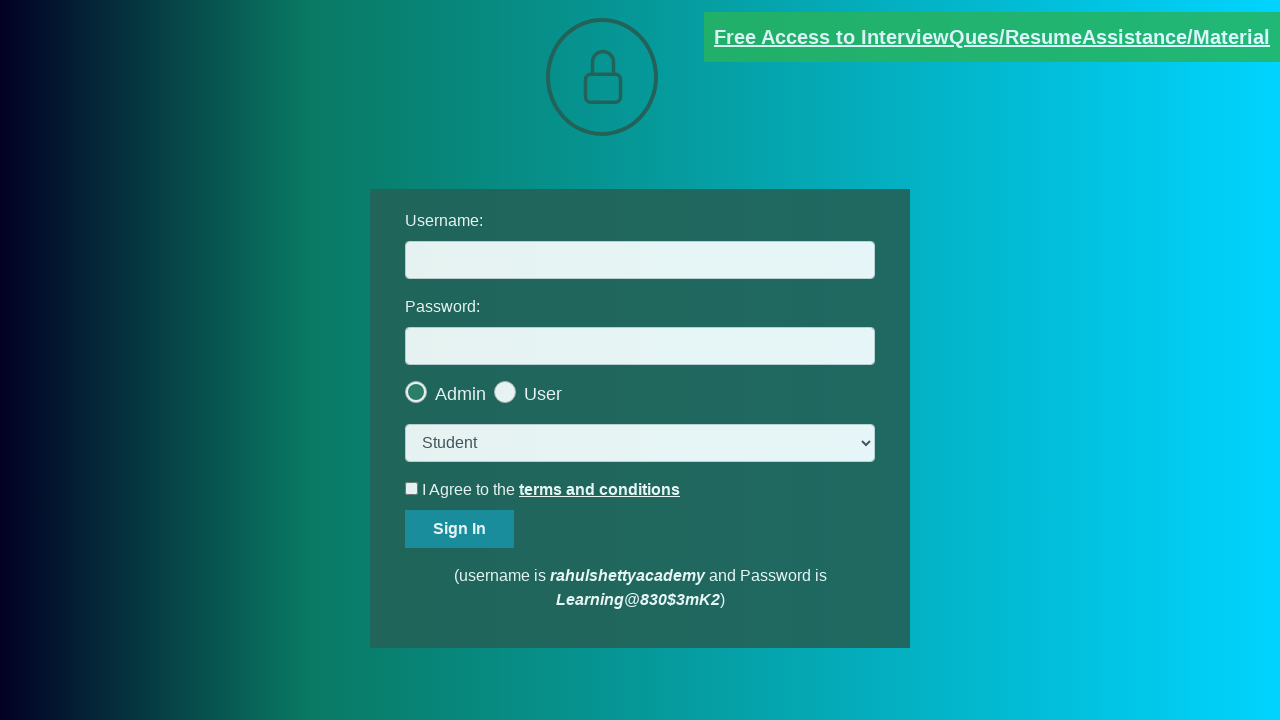

Extracted paragraph text from new window
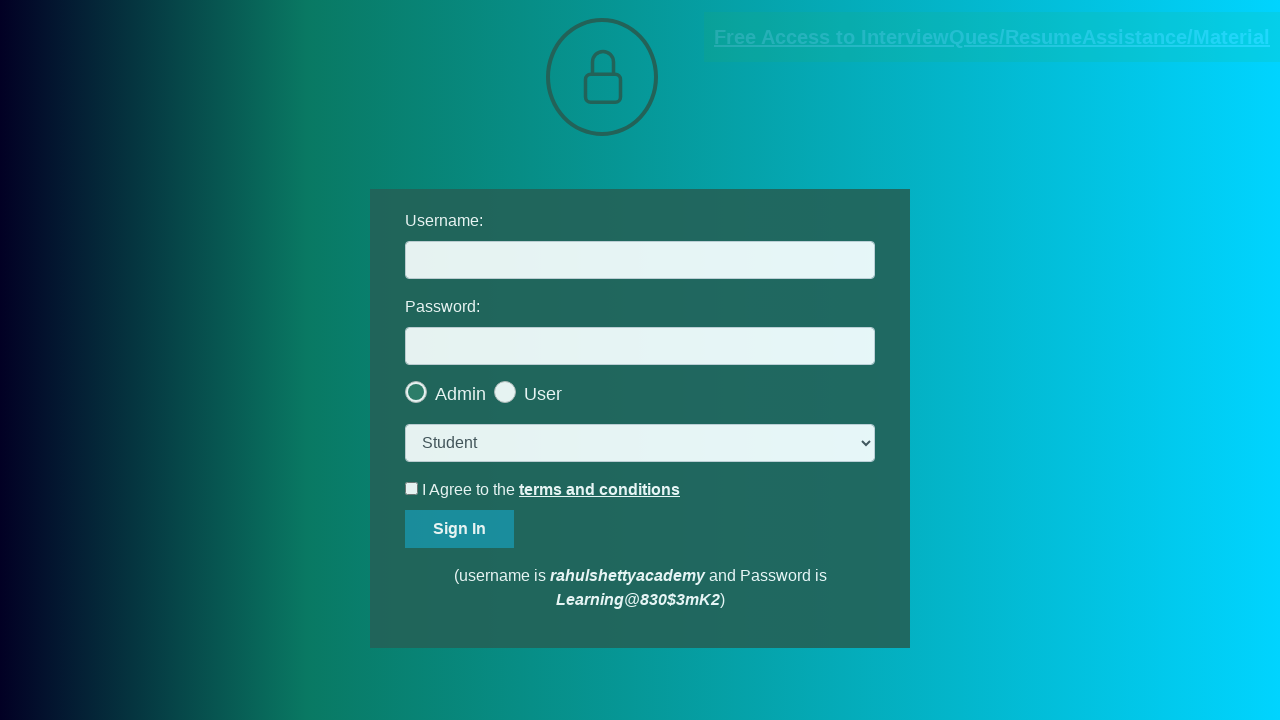

Parsed email address from paragraph text: mentor@rahulshettyacademy.com
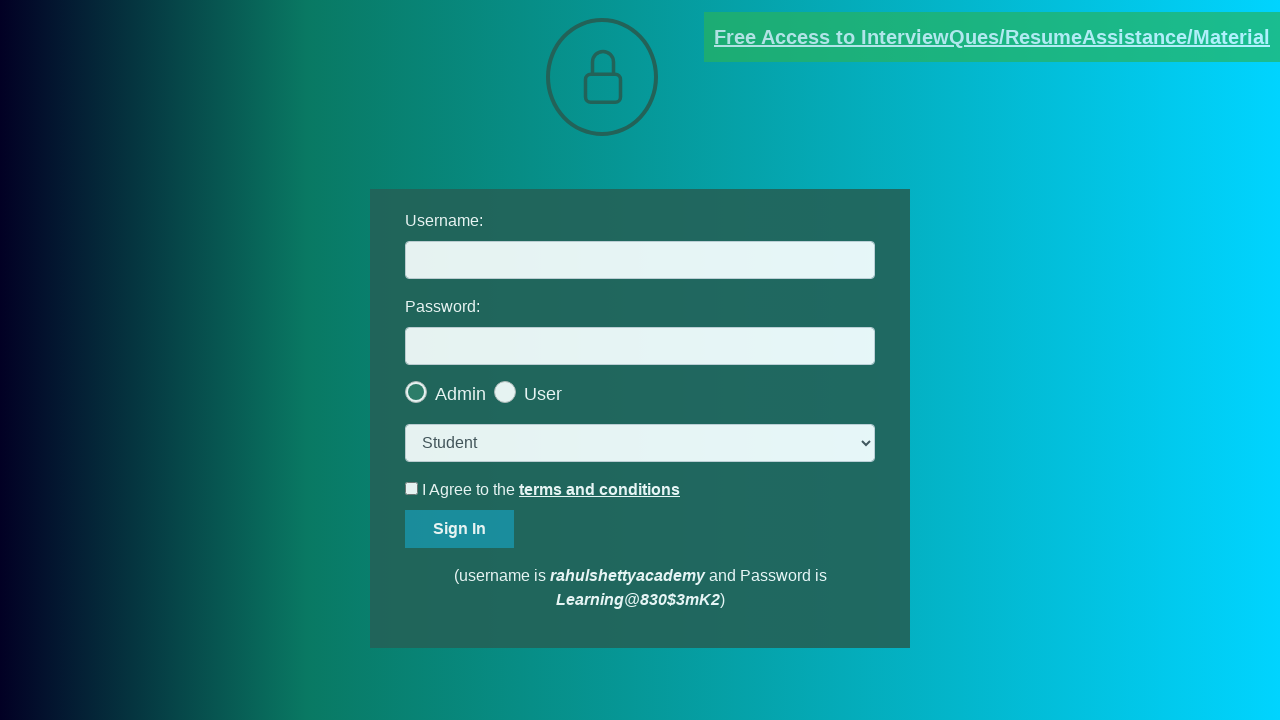

Closed new window/tab
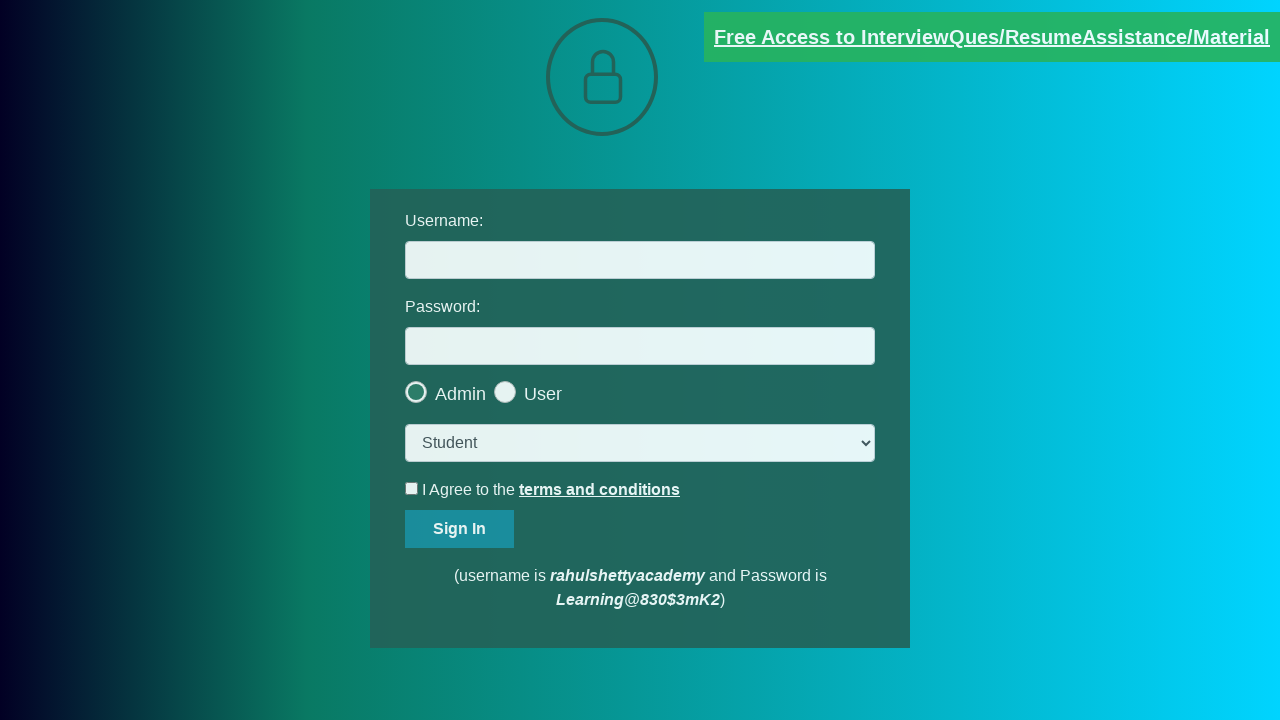

Filled username field with extracted email: mentor@rahulshettyacademy.com on #username
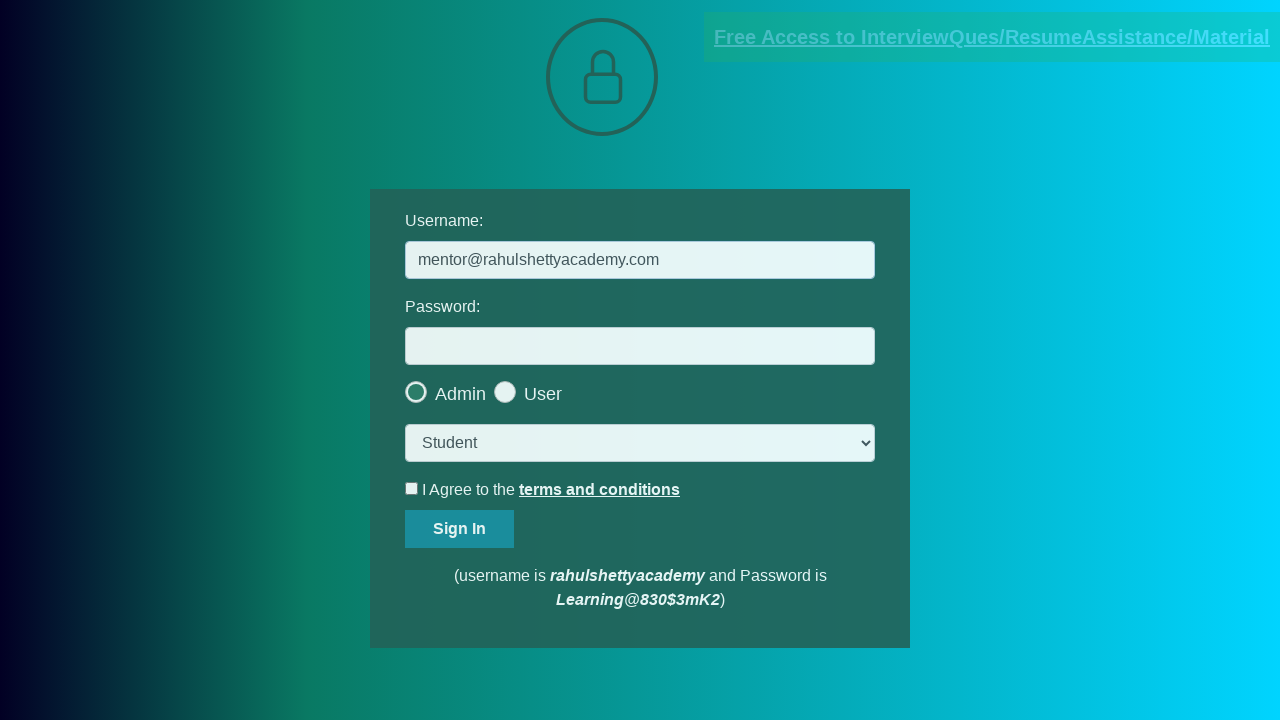

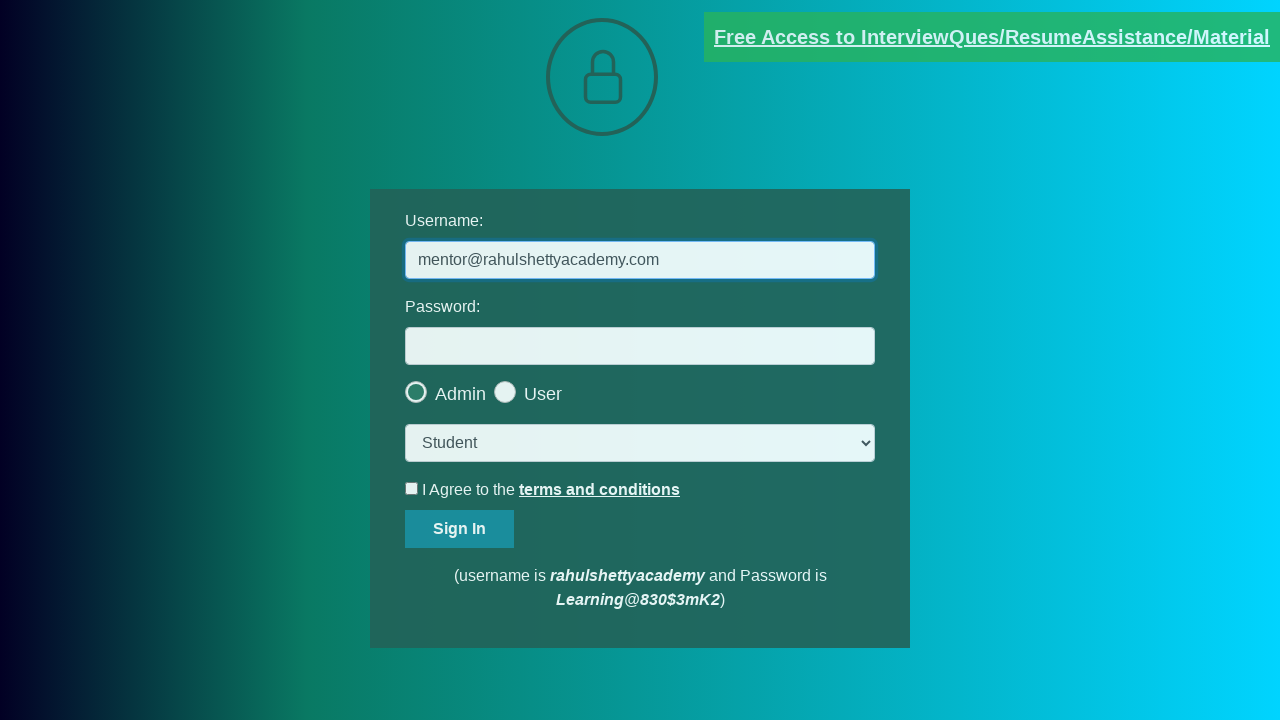